Tests the GitIngest website by double-clicking the Ingest button and then clicking the Copy button to copy content

Starting URL: https://gitingest.com/chaitanya7517/Playwright-automation-

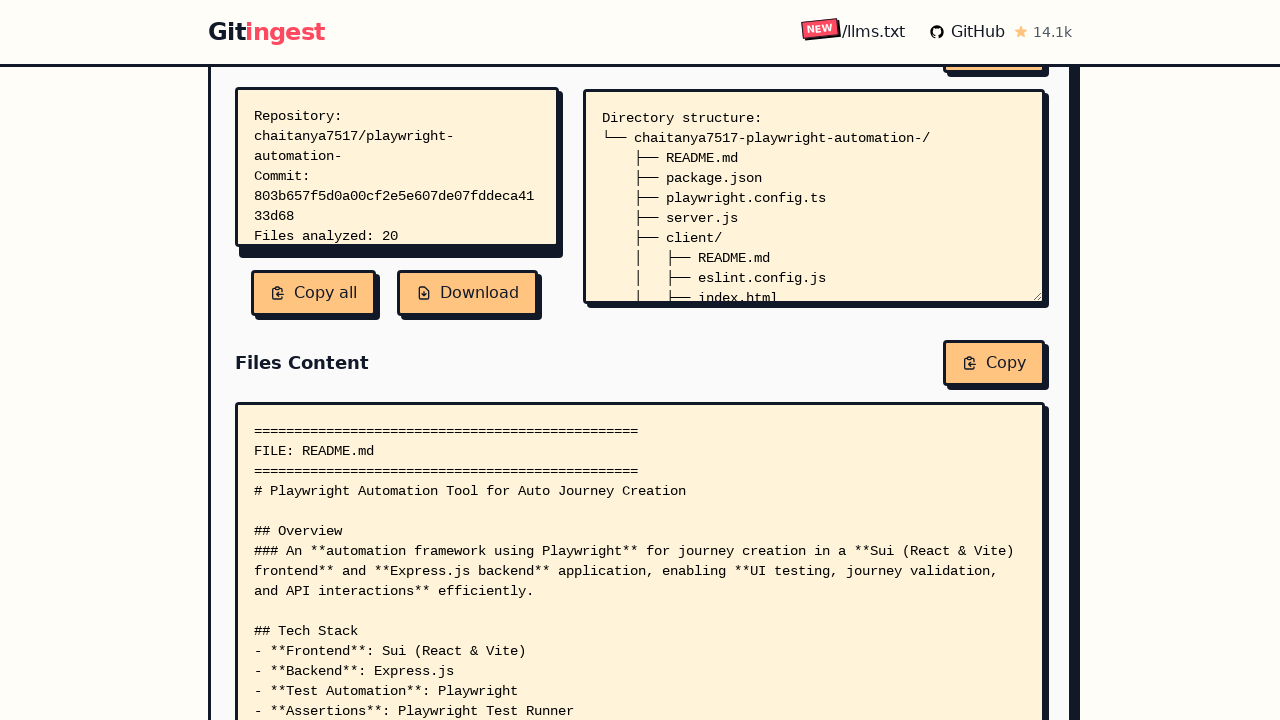

Double-clicked the Ingest button on GitIngest website at (974, 173) on internal:role=button[name="Ingest"i]
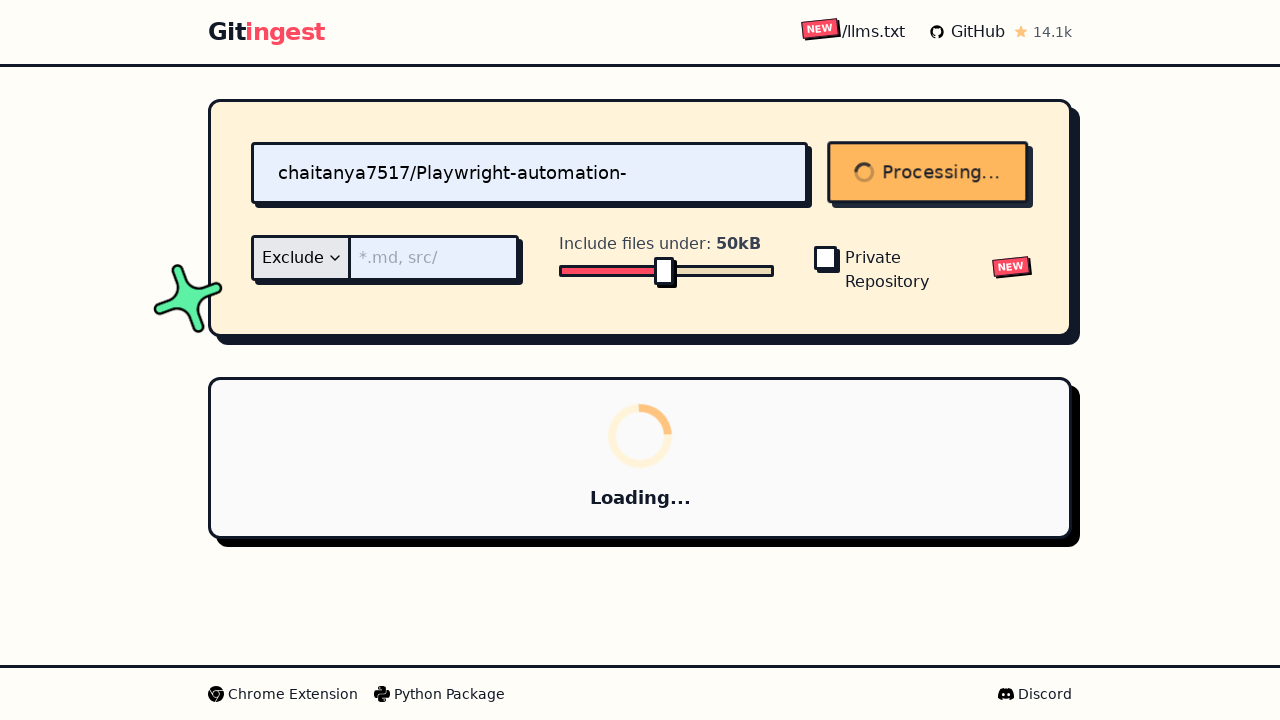

Clicked the third Copy button to copy content at (994, 363) on internal:role=button[name="Copy"i] >> nth=2
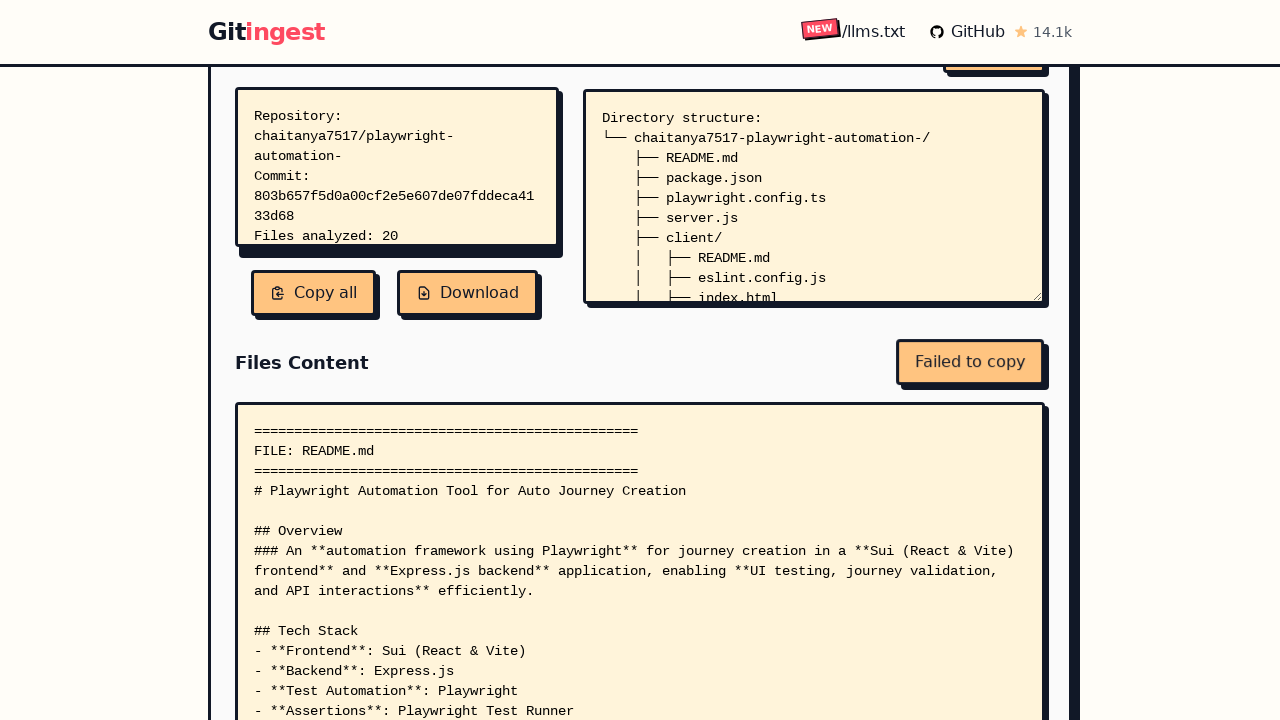

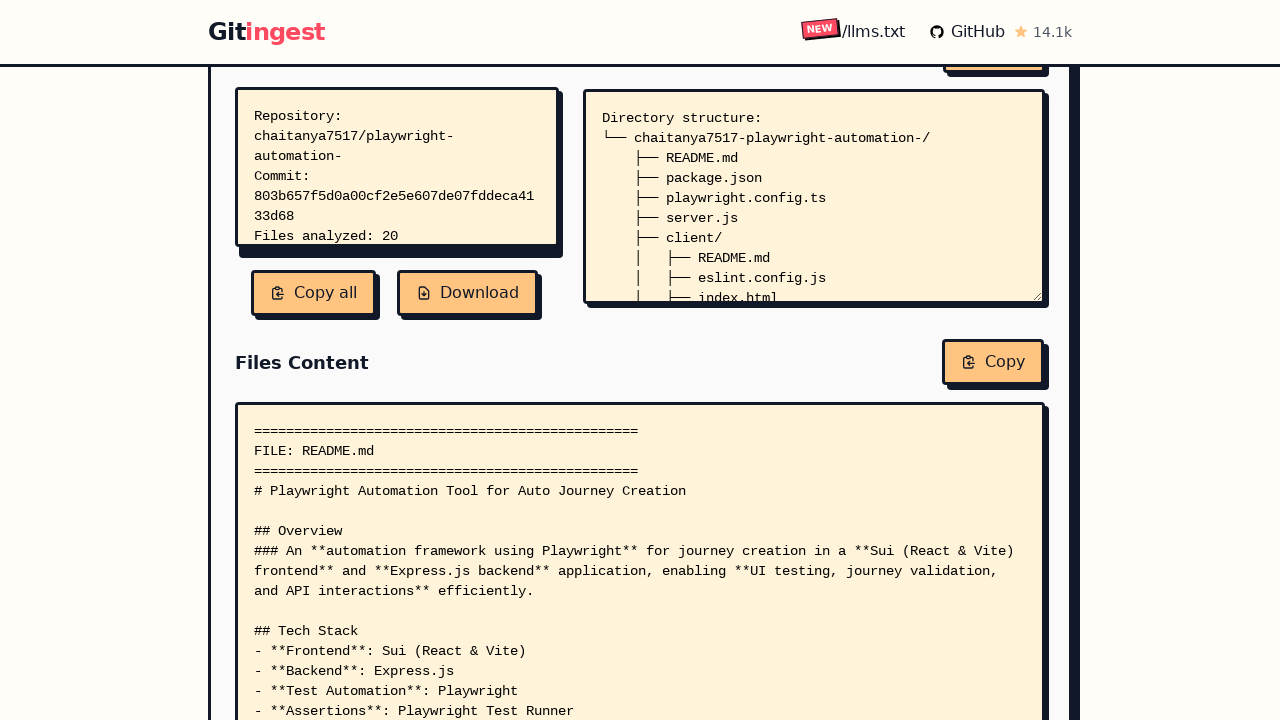